Tests A/B test opt-out functionality by visiting the page, verifying it shows an A/B test variant, then adding an opt-out cookie and refreshing to confirm the page now shows "No A/B Test"

Starting URL: http://the-internet.herokuapp.com/abtest

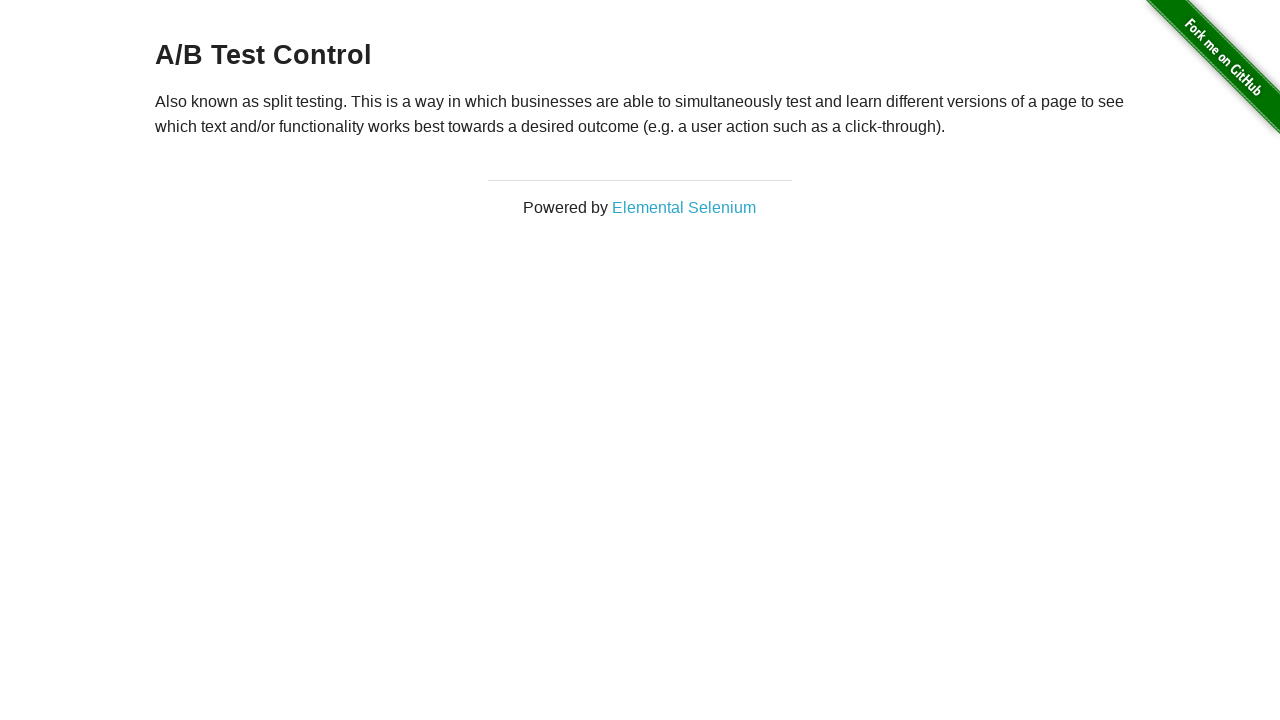

Navigated to A/B test page
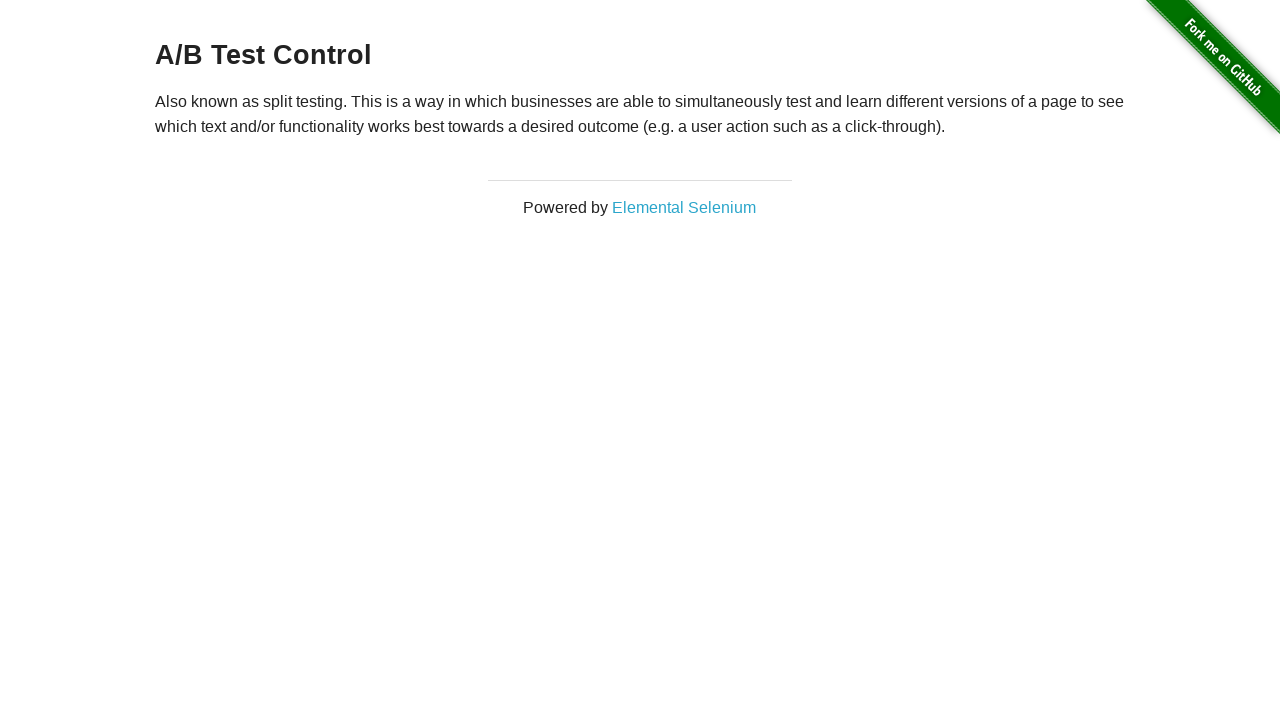

Located heading element
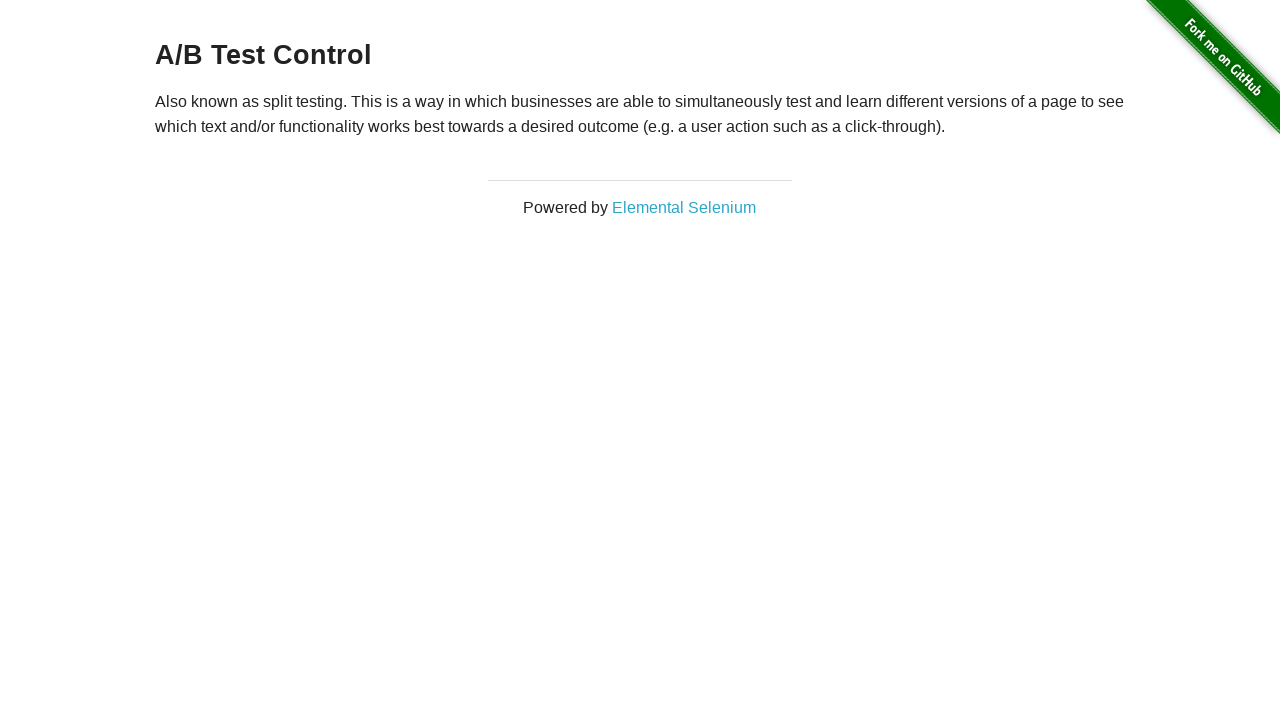

Retrieved heading text content
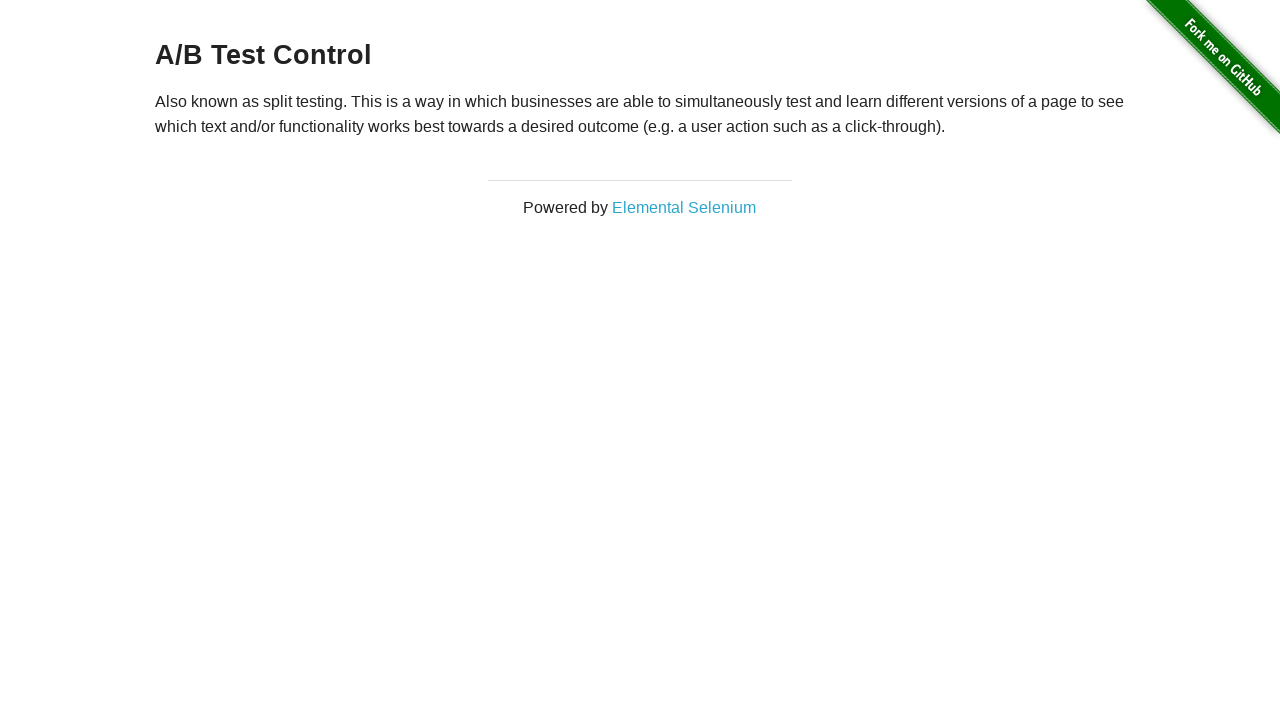

Verified page shows A/B test variant
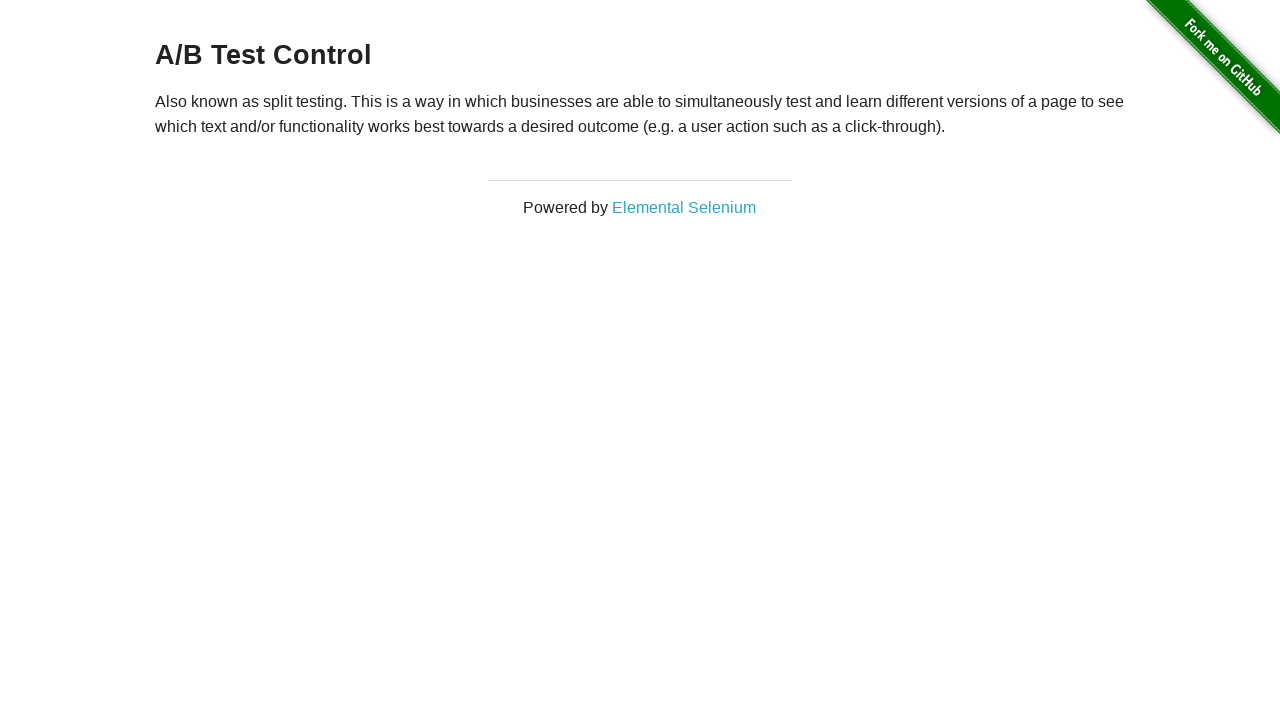

Added opt-out cookie (optimizelyOptOut=true)
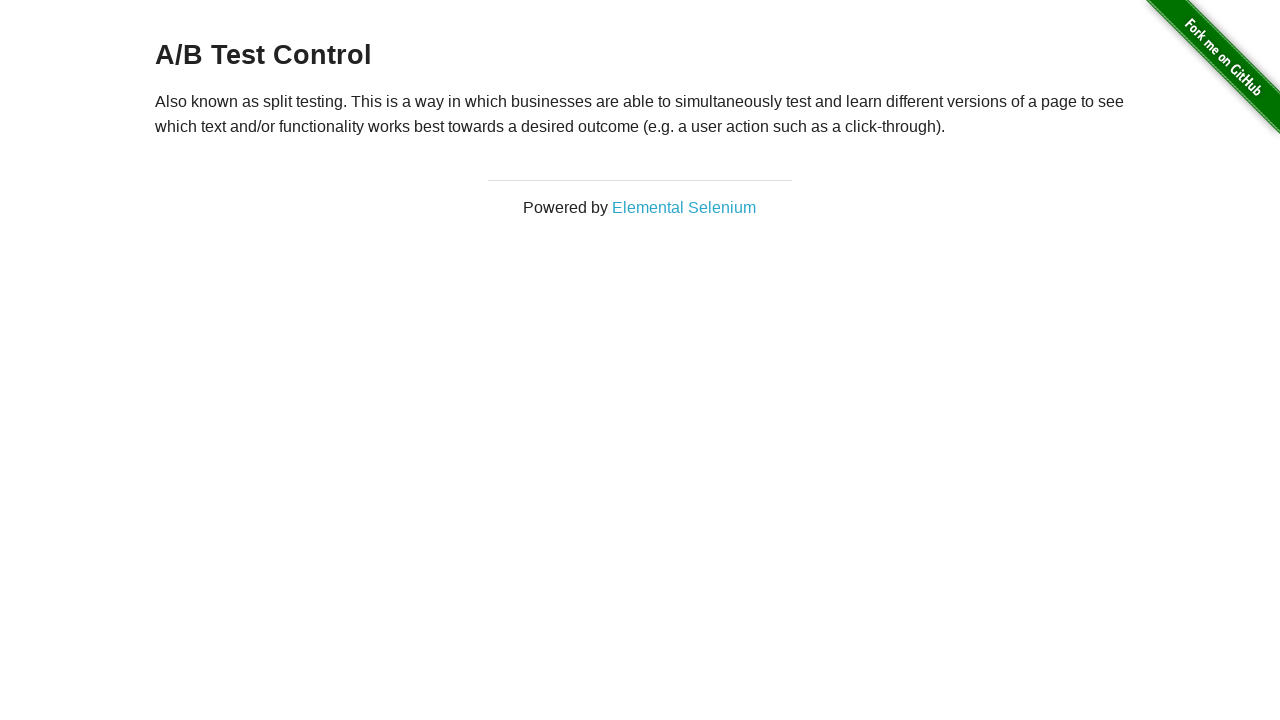

Refreshed page after adding opt-out cookie
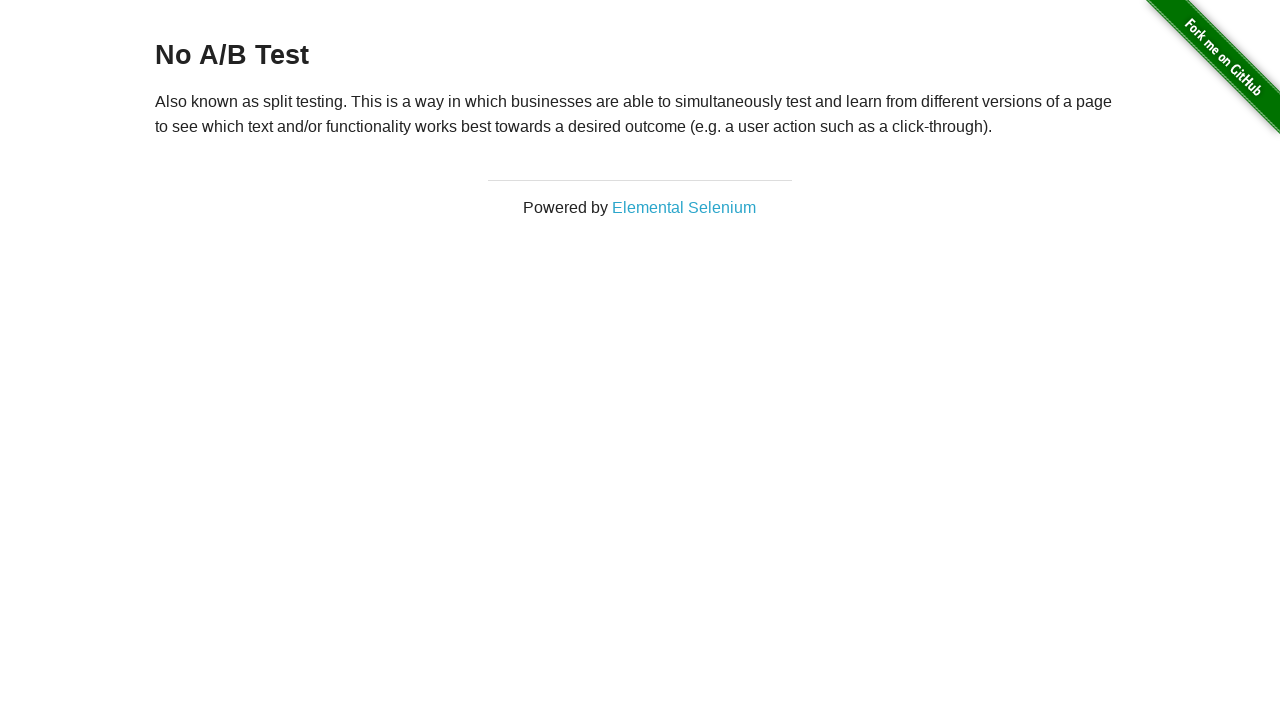

Retrieved heading text after page reload
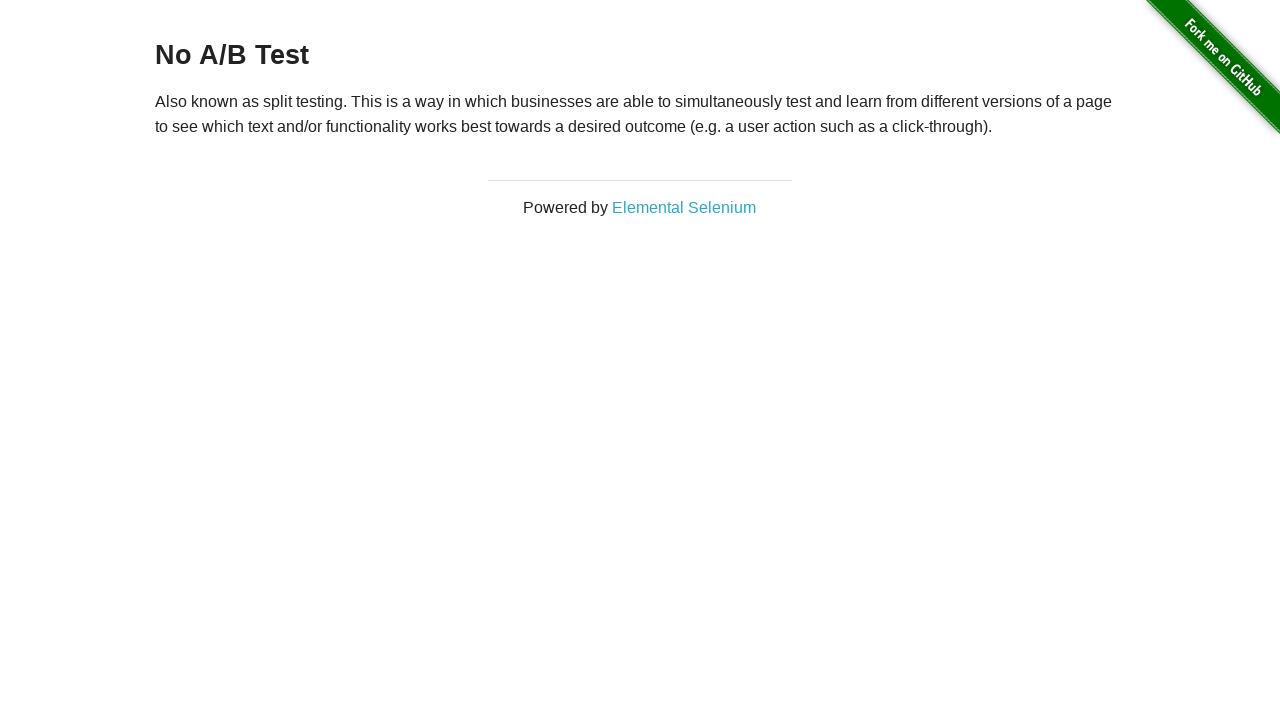

Verified page now shows 'No A/B Test' - opt-out successful
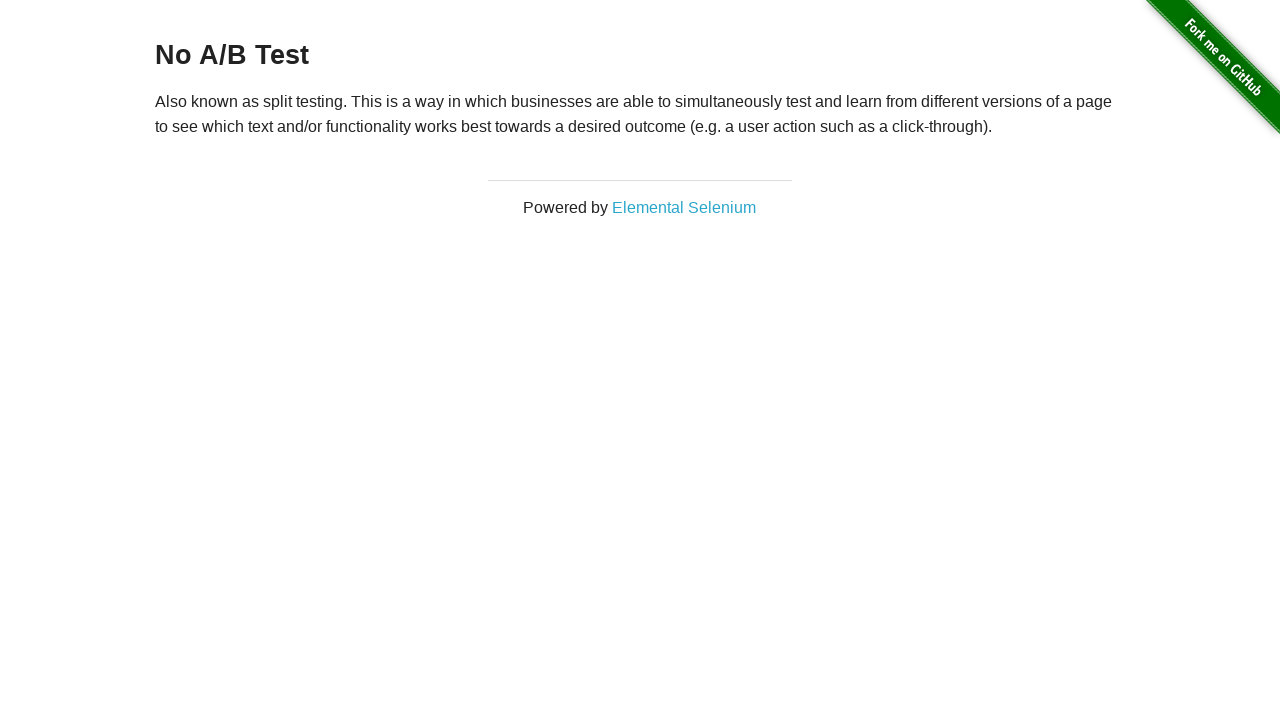

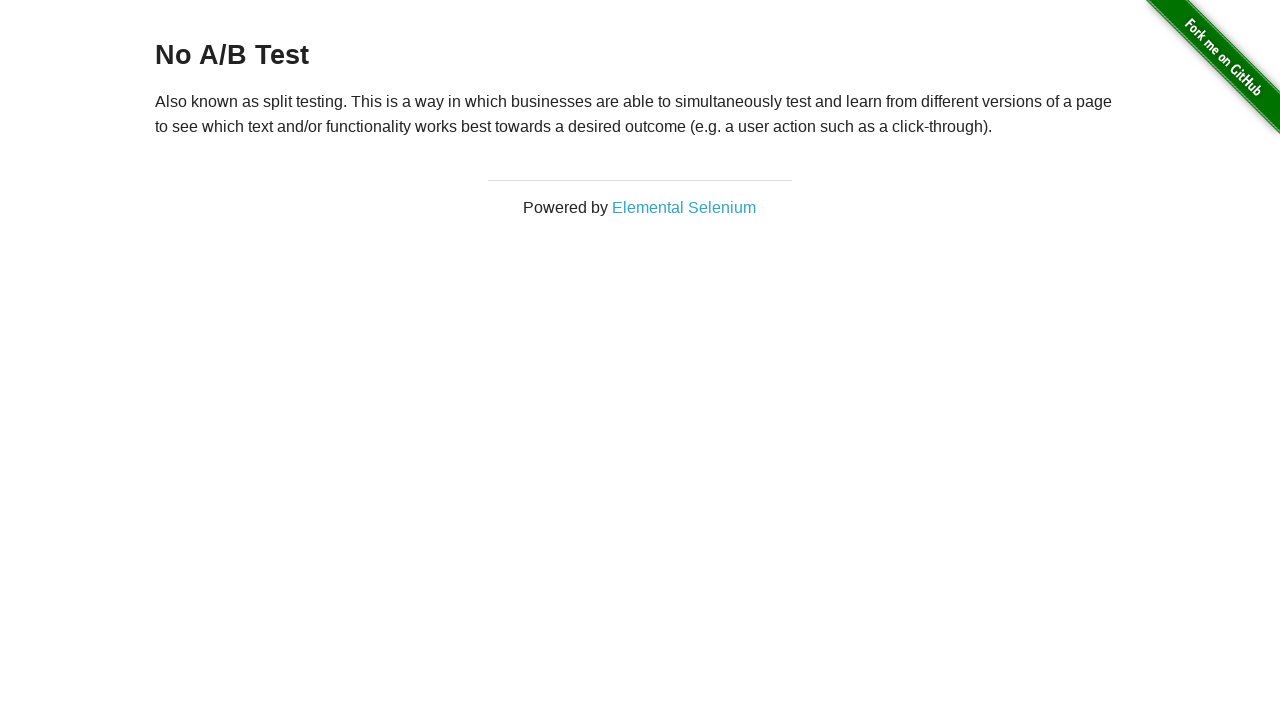